Tests registration form password validation by entering password less than minimum length requirement

Starting URL: https://alada.vn/tai-khoan/dang-ky.html

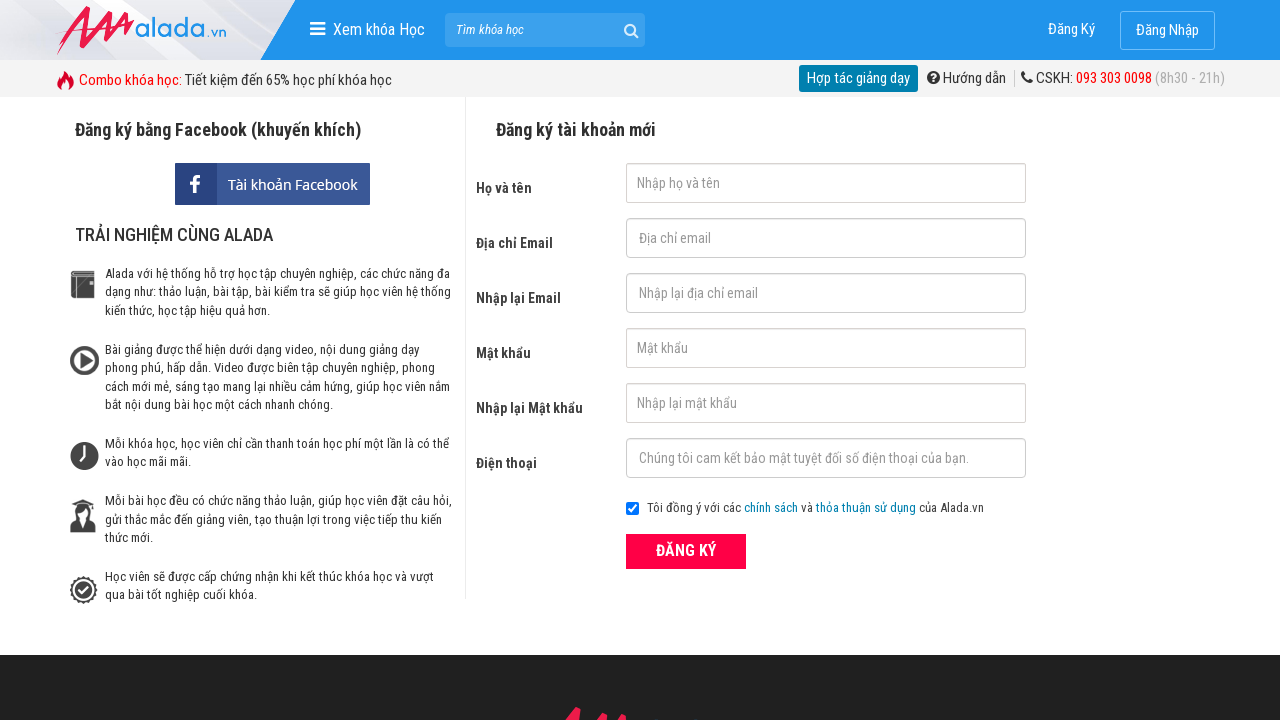

Filled first name field with 'Joe Biden' on #txtFirstname
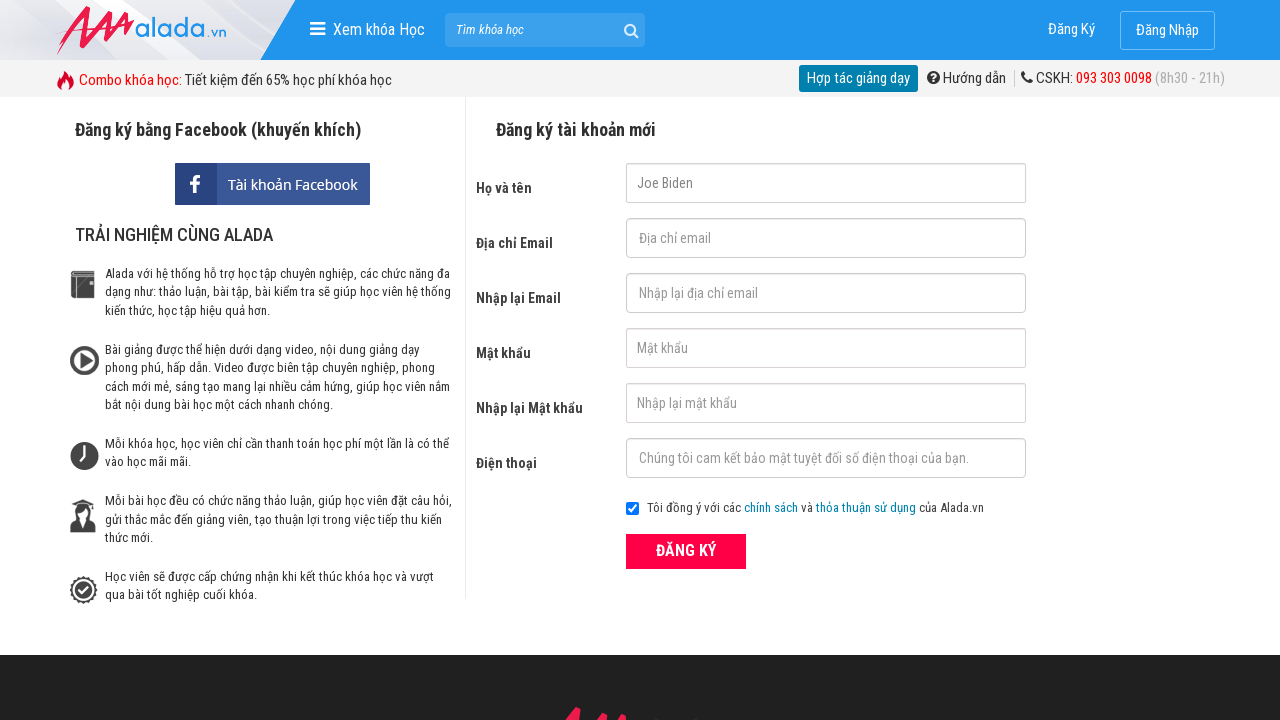

Filled email field with 'johnwick1@gmail.com' on #txtEmail
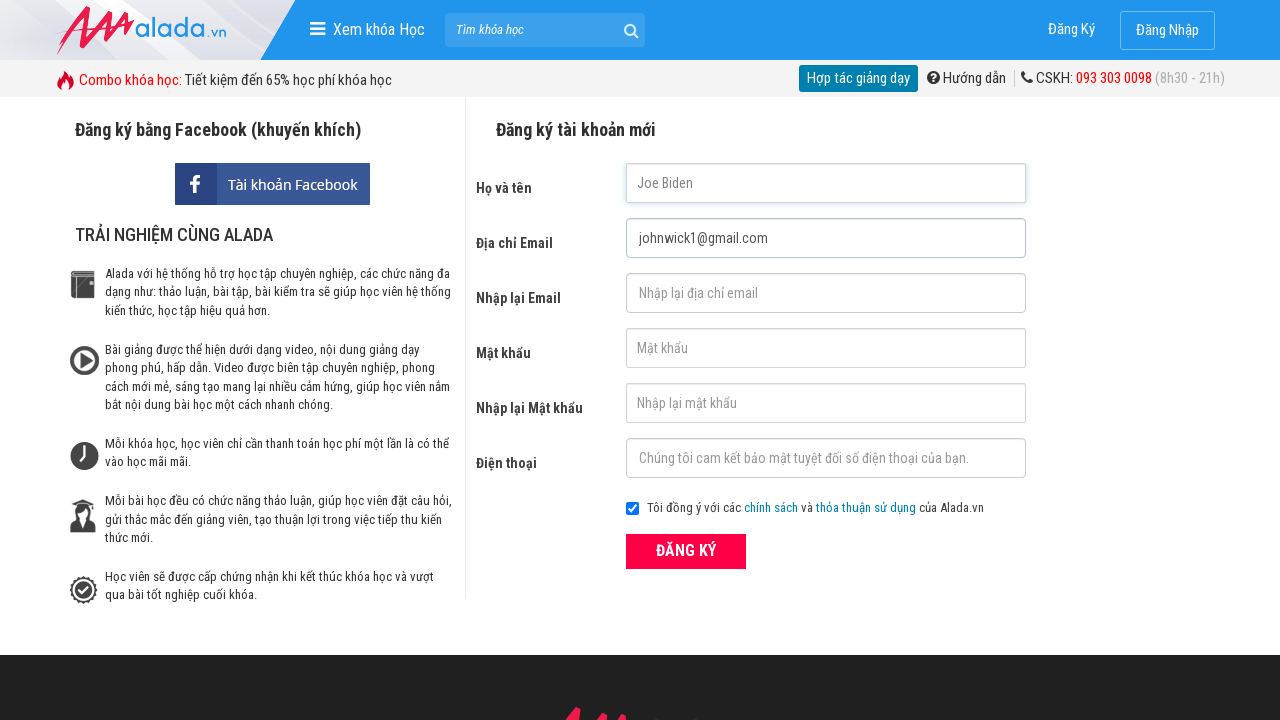

Filled confirm email field with 'johnwick1@gmail.com' on #txtCEmail
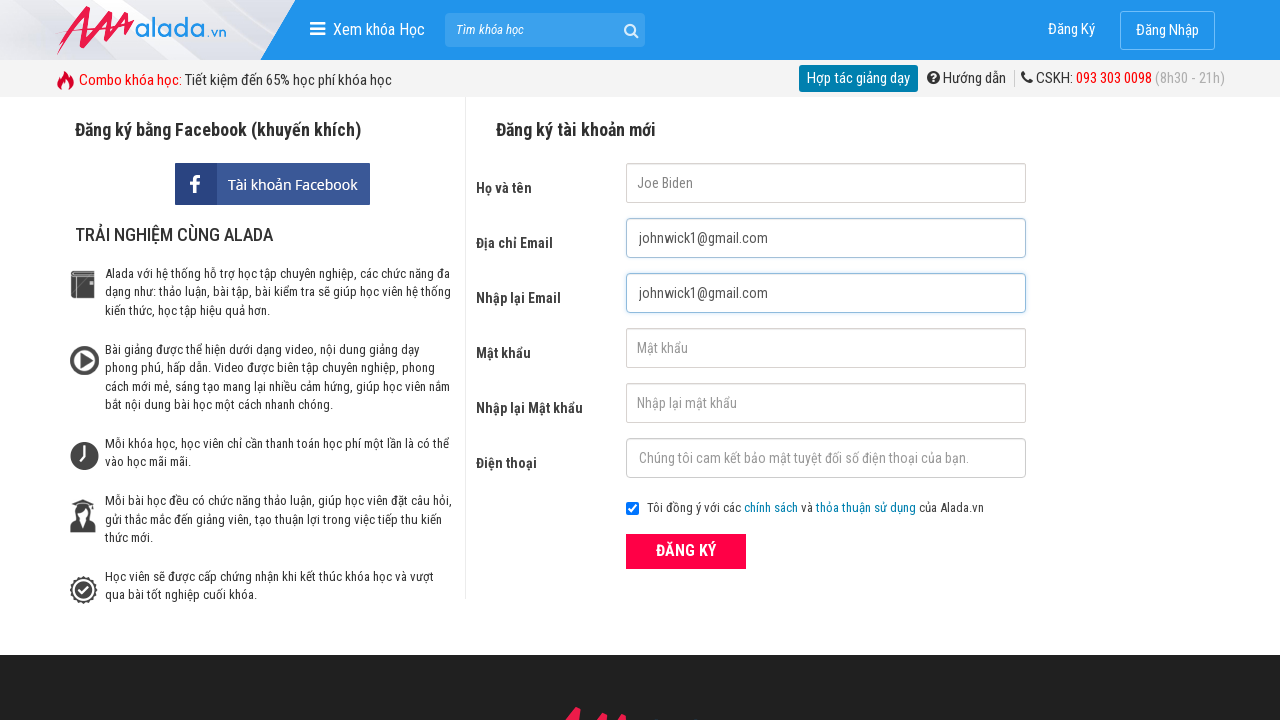

Filled password field with '123' (below minimum length) on #txtPassword
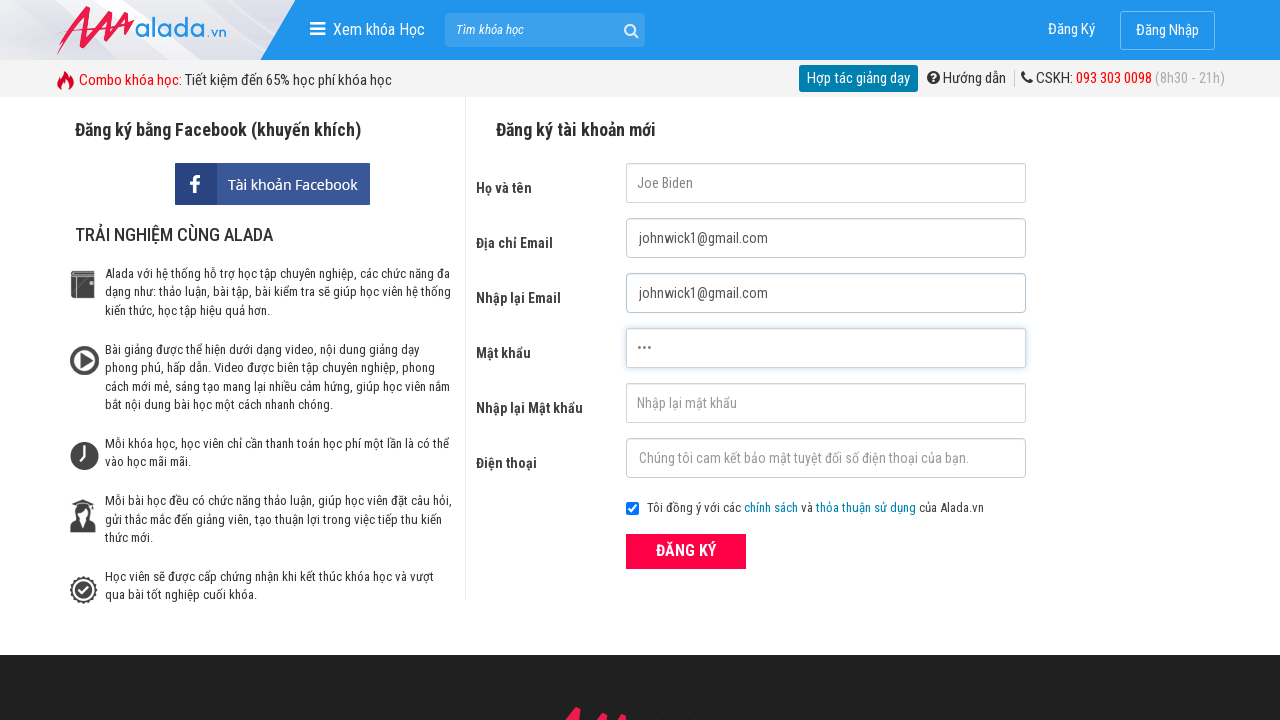

Filled confirm password field with '123' (below minimum length) on #txtCPassword
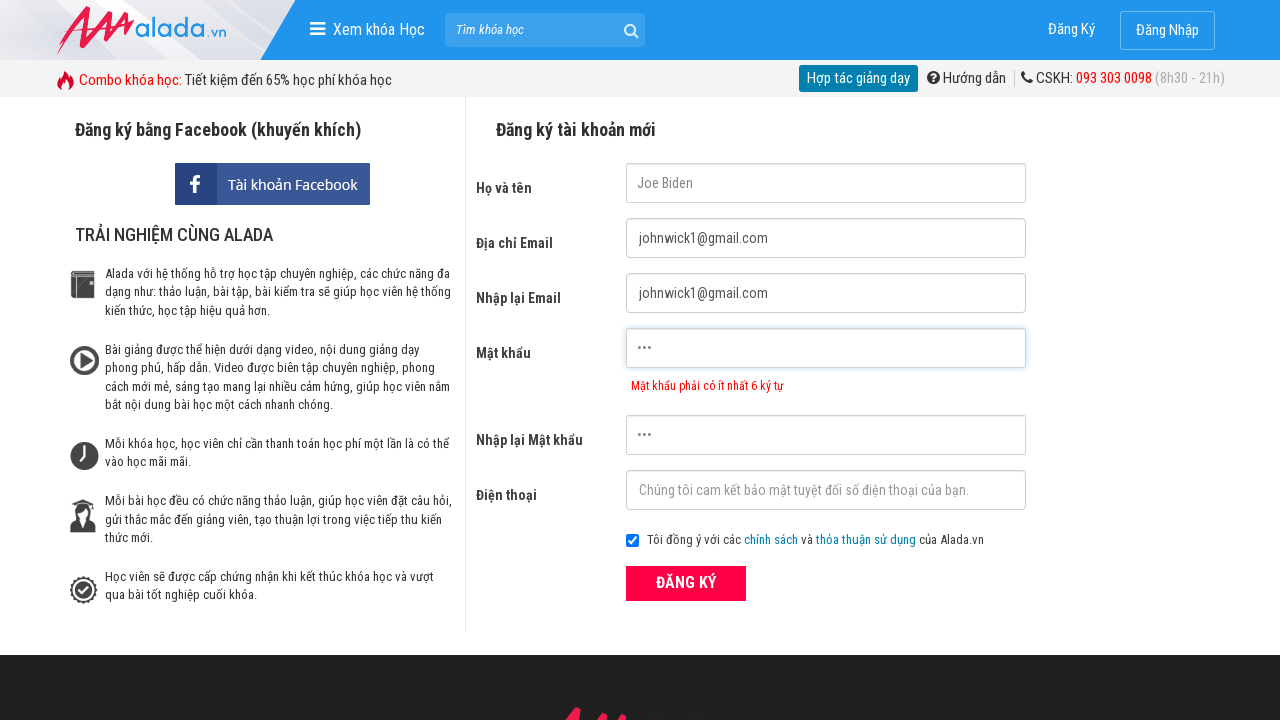

Filled phone number field with '0973307235' on #txtPhone
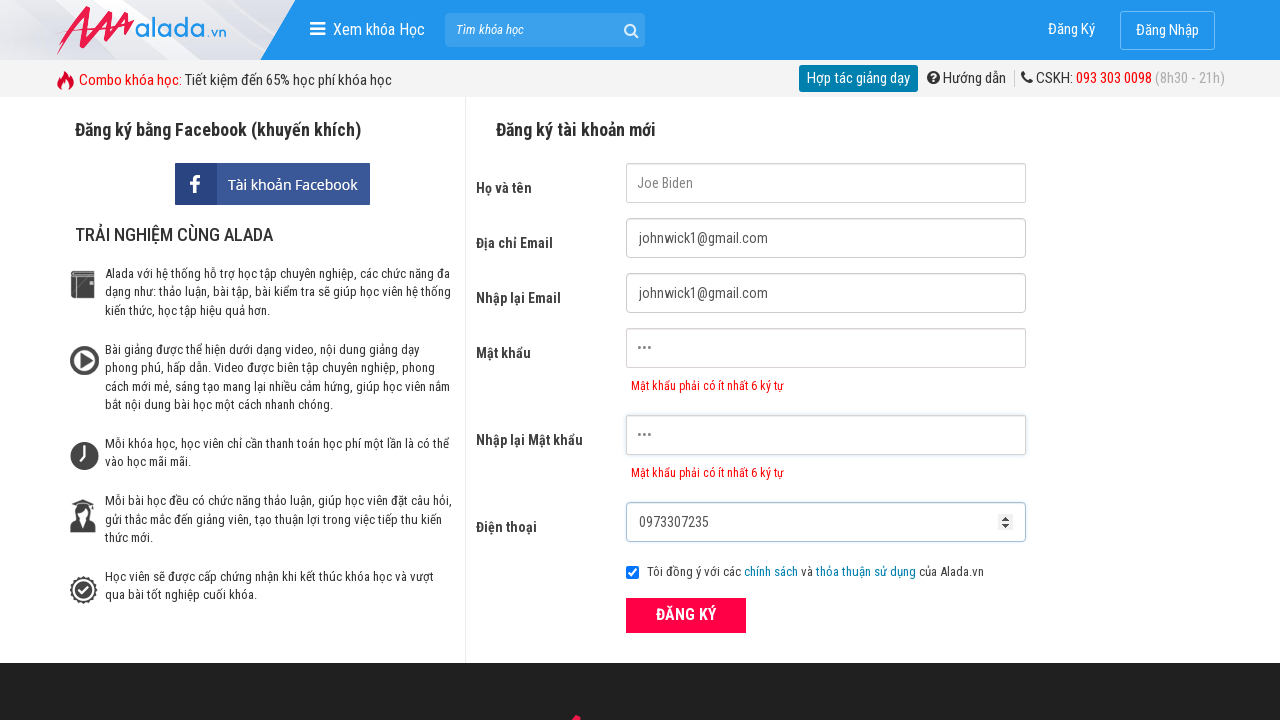

Clicked submit button to attempt registration at (686, 615) on button[type='submit']
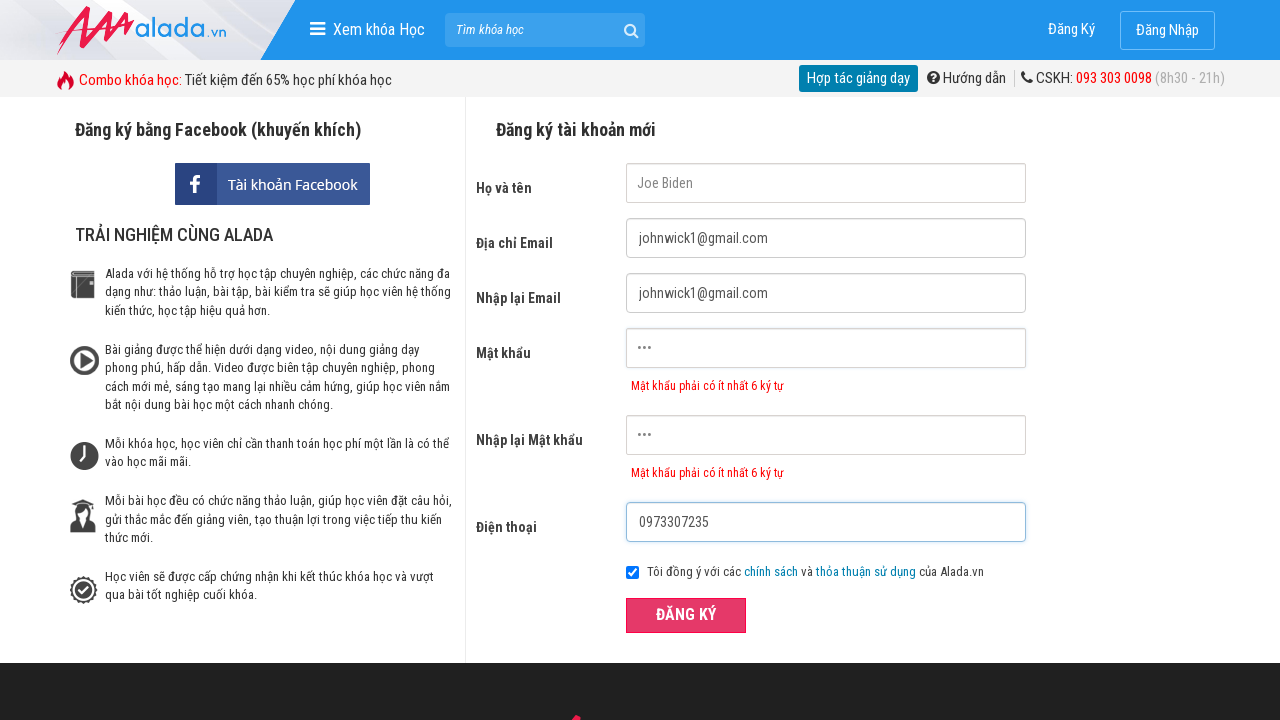

Password validation error message appeared
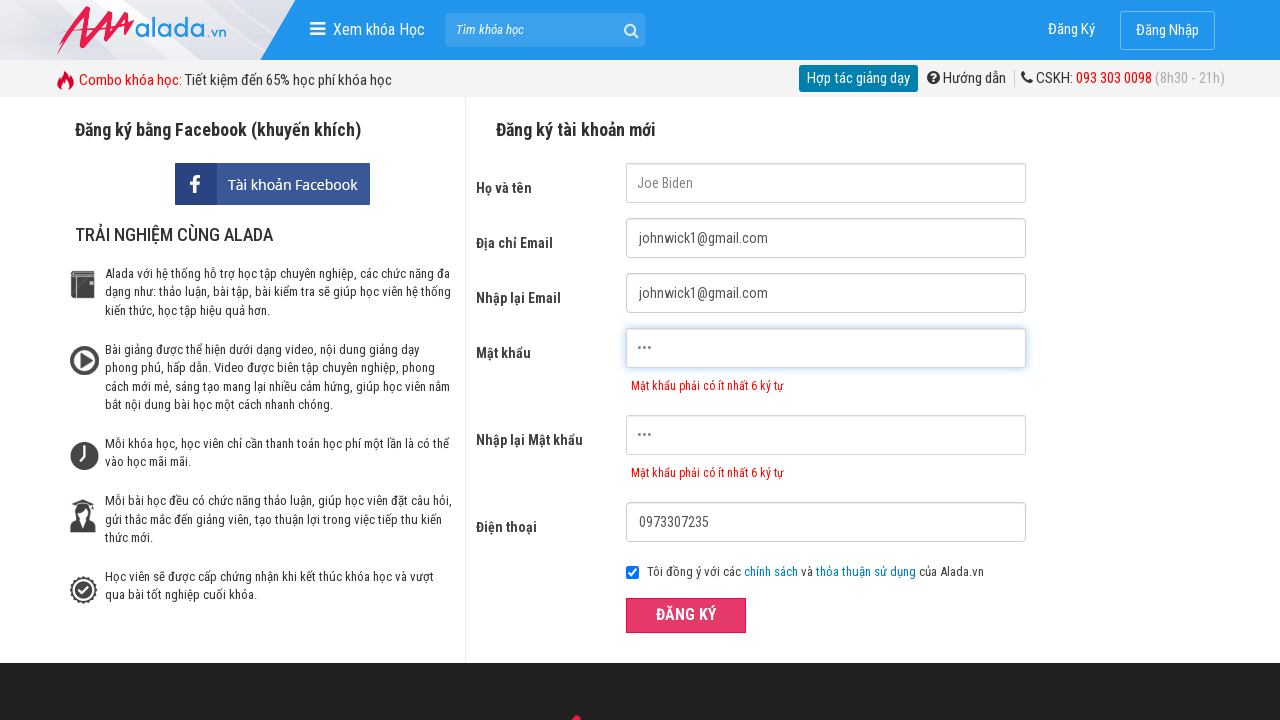

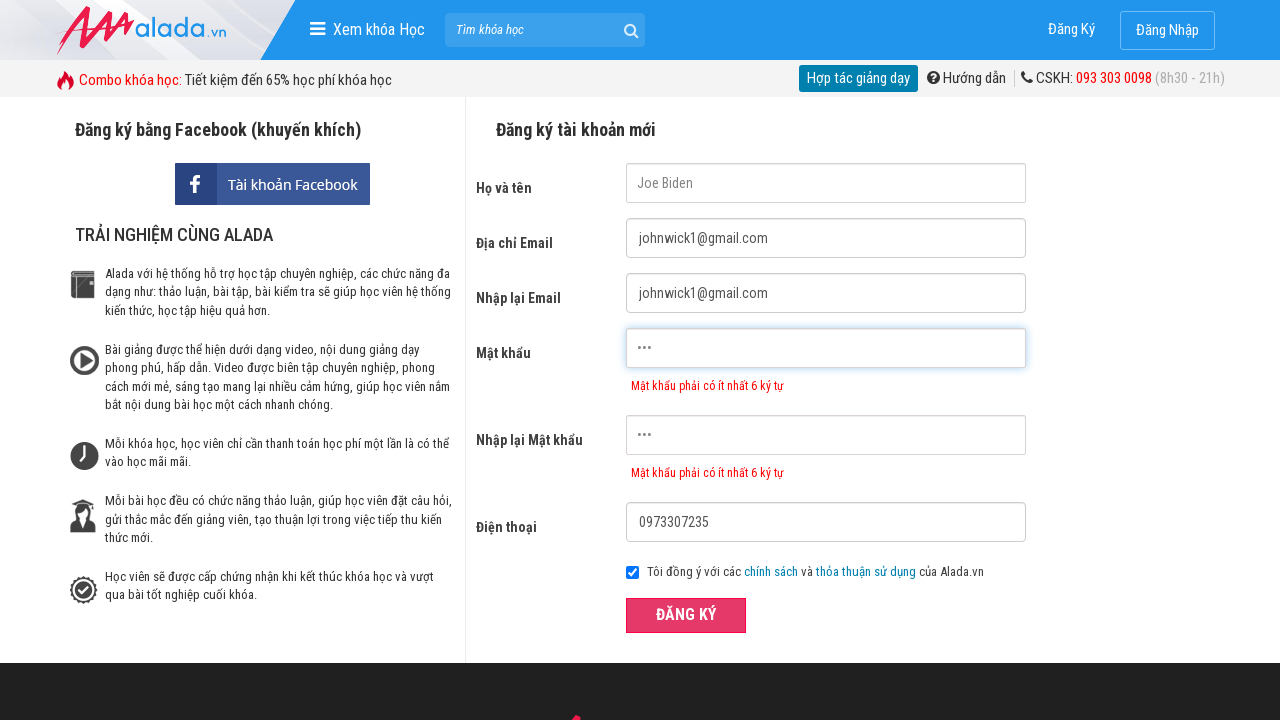